Tests table interaction on a Selenium training page by verifying table structure, clicking on a column header to sort the table, and reading table data from various cells and footer elements.

Starting URL: https://v1.training-support.net/selenium/tables

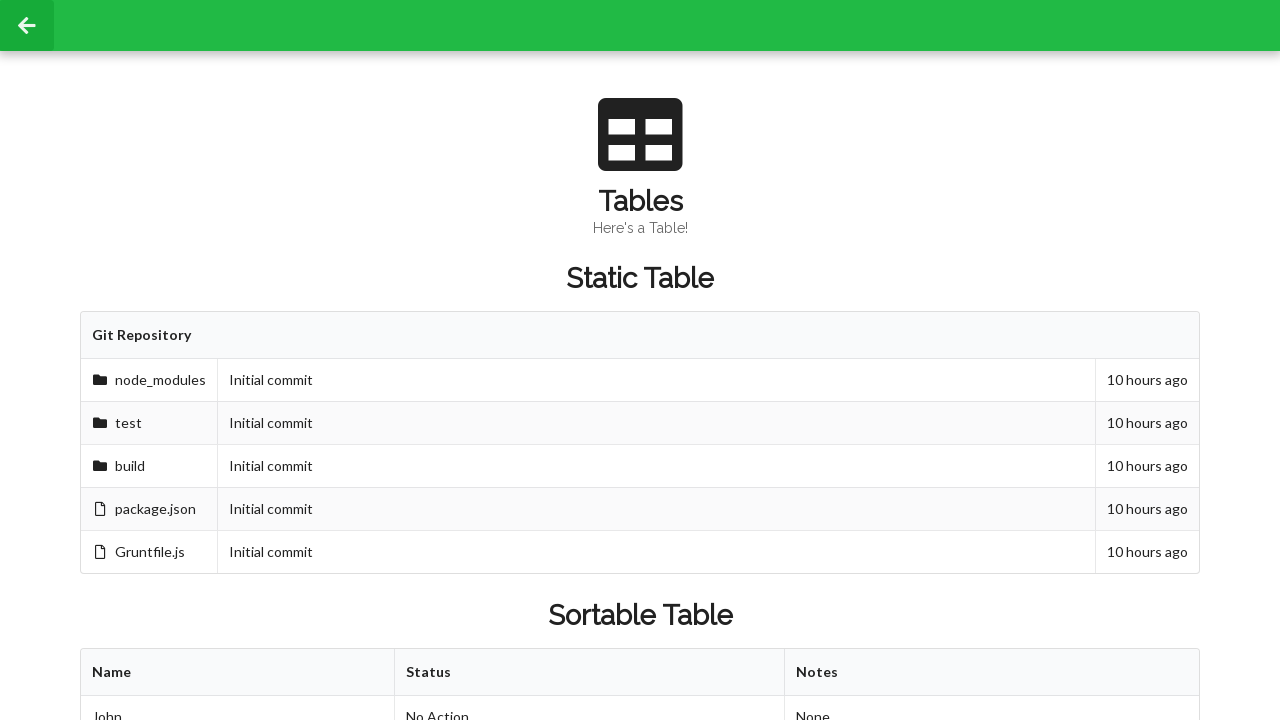

Waited for sortable table to be visible
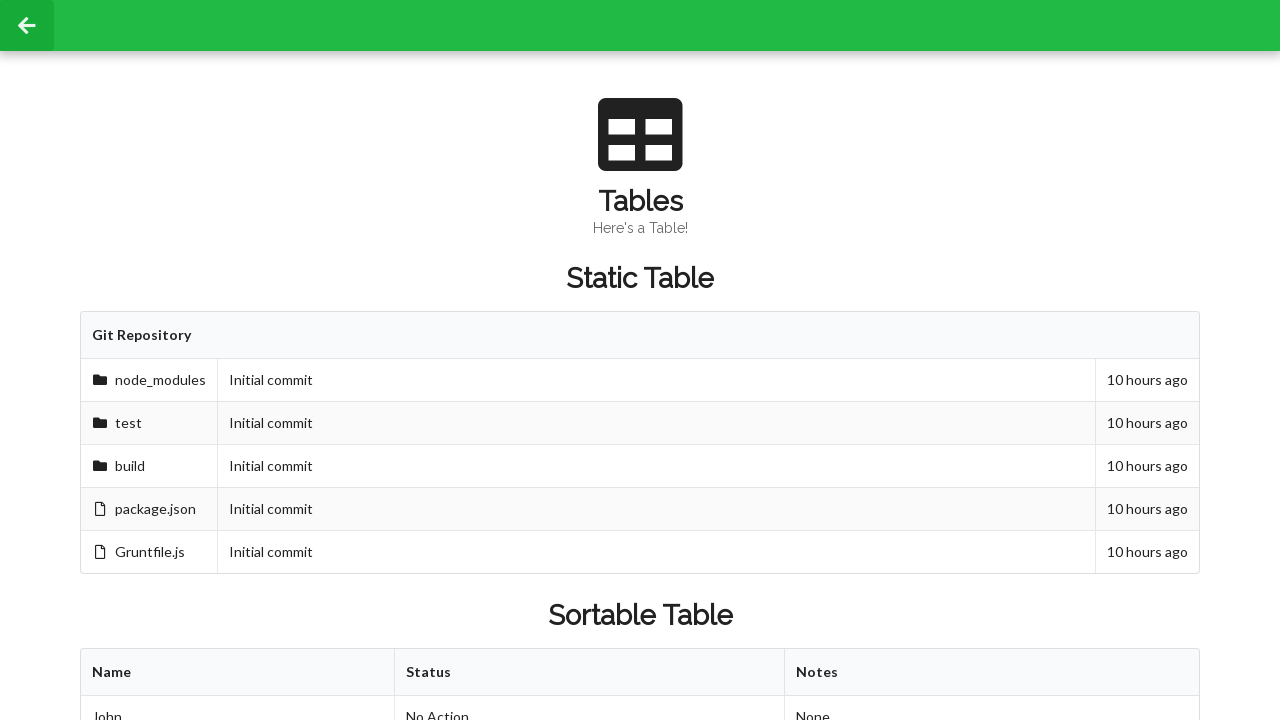

Located the sortable table element
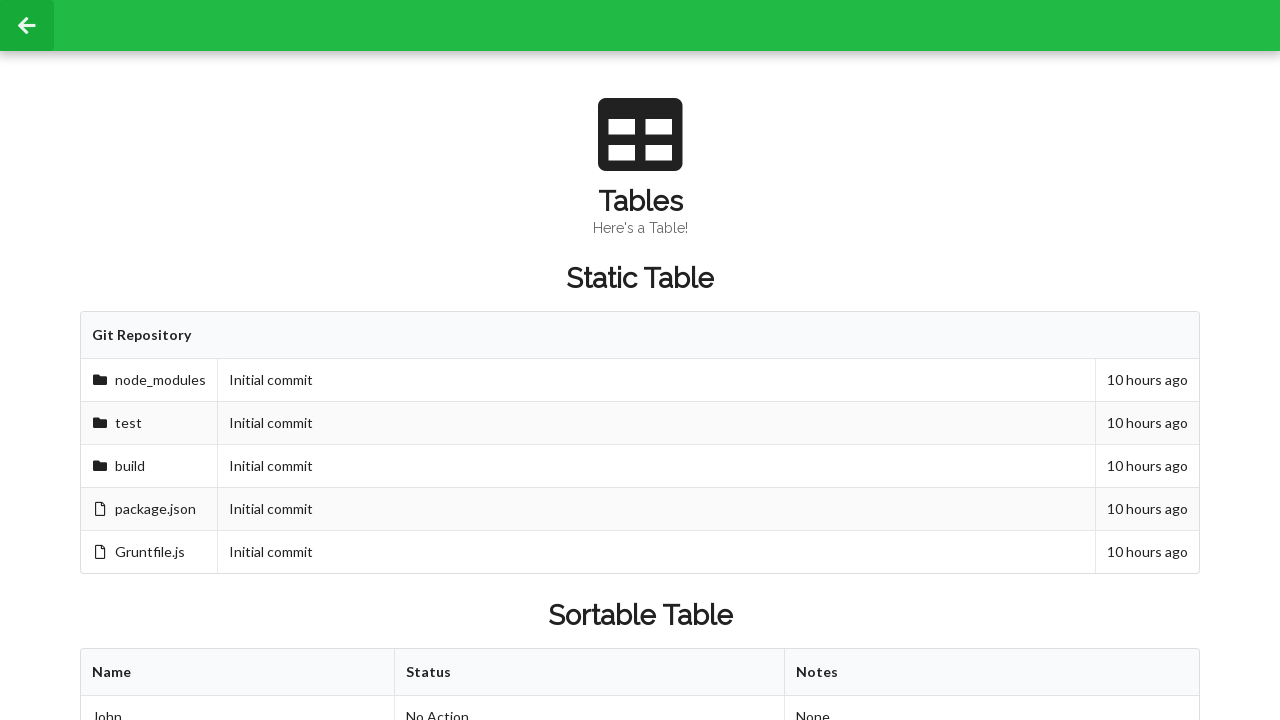

Counted table body rows: 3
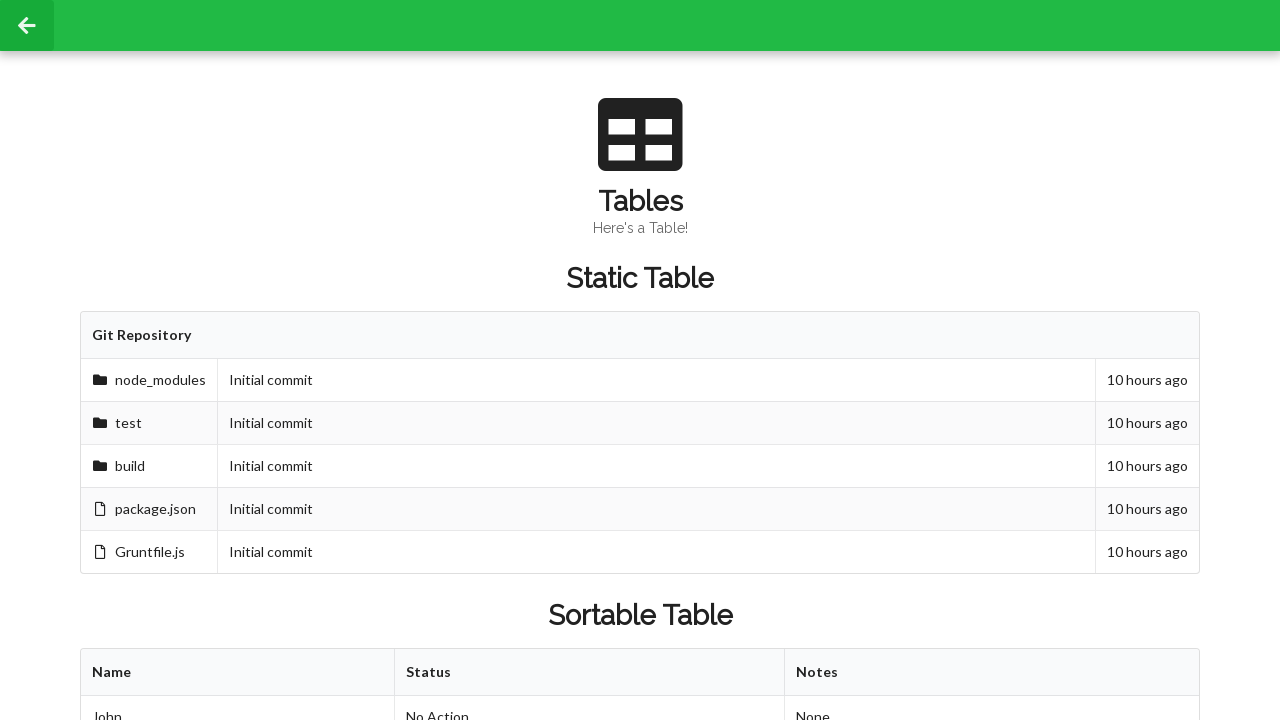

Counted table header columns: 3
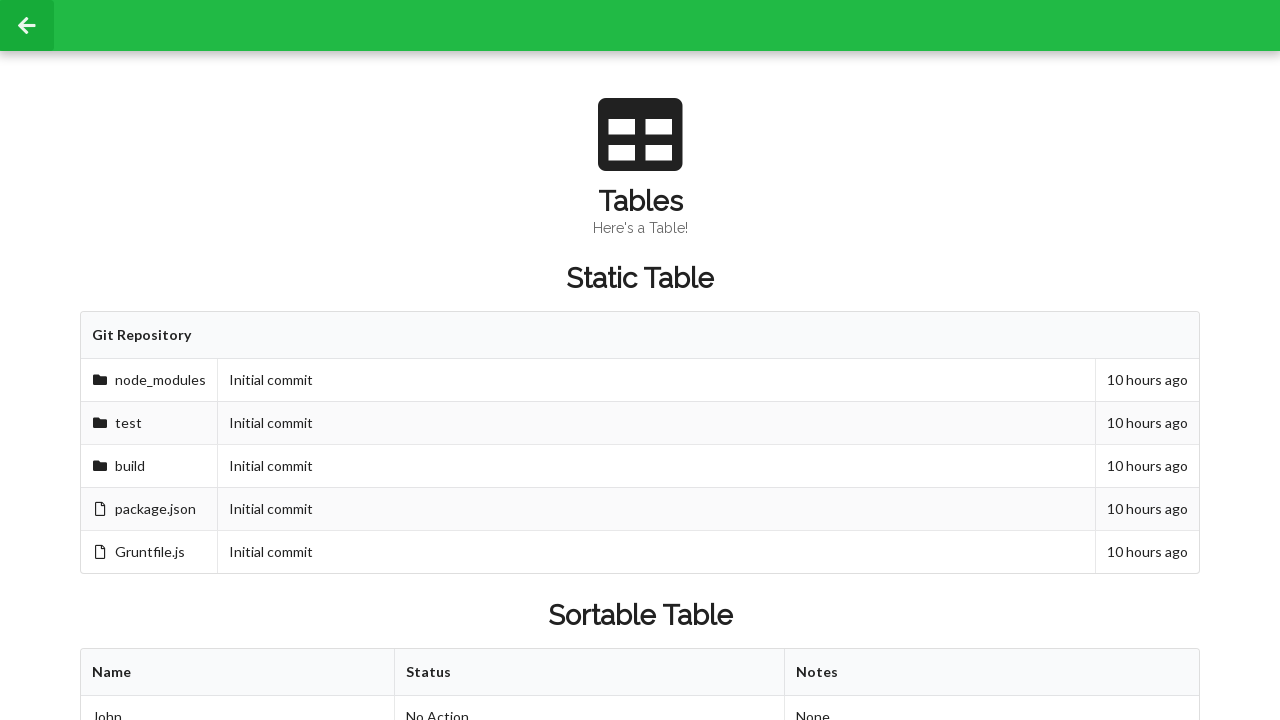

Retrieved cell content before sorting: Approved
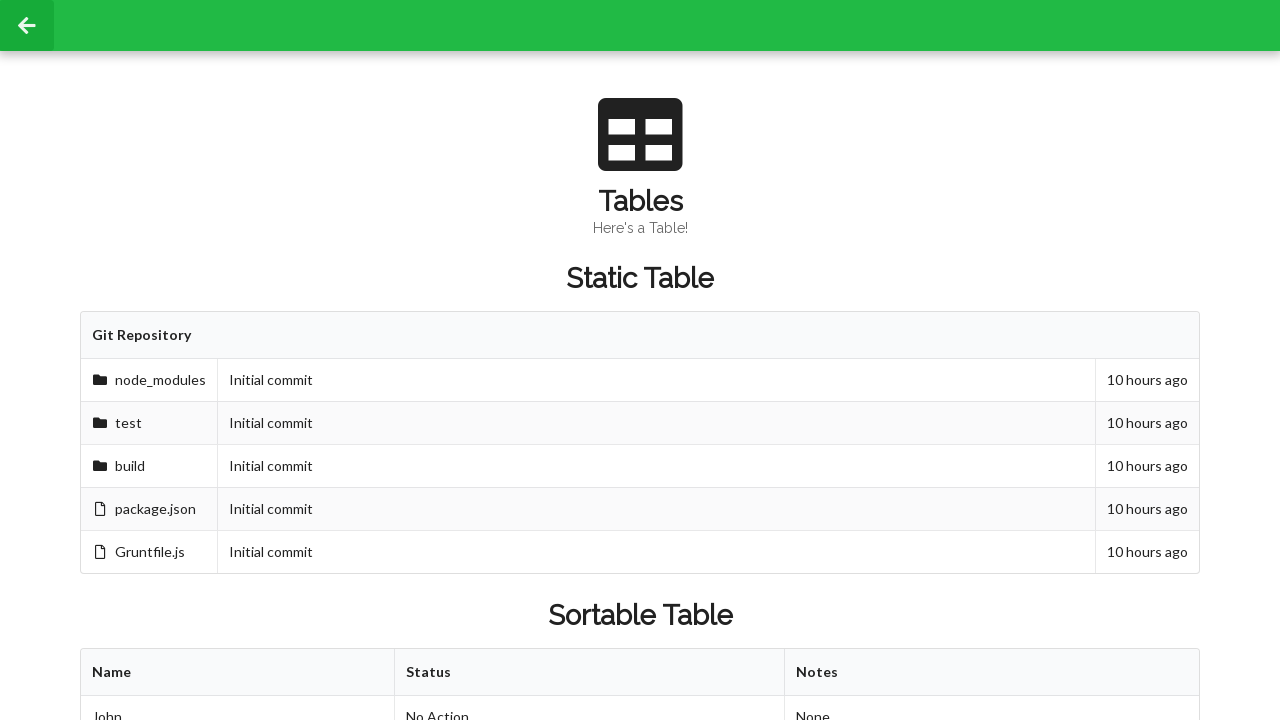

Clicked first column header to sort table at (238, 673) on xpath=/html/body/div/div[2]/div/div[3]/div[2]/table/thead/tr/th[1]
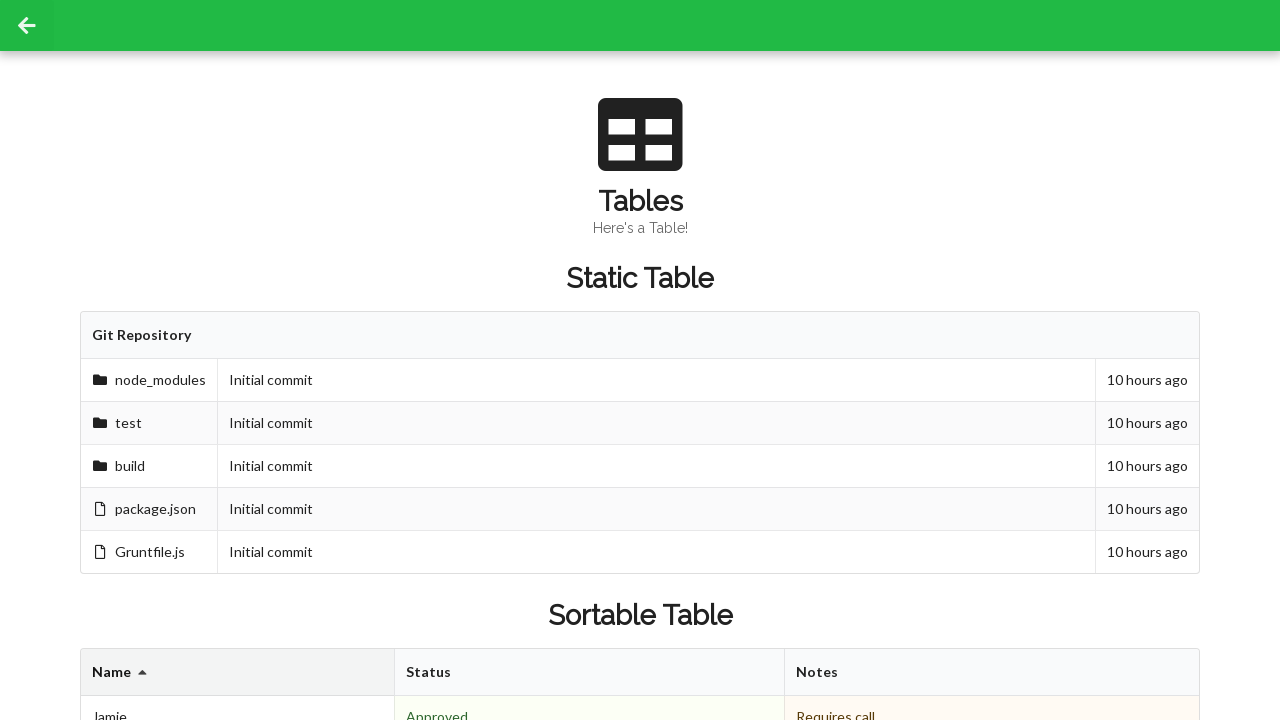

Retrieved cell content after sorting: Denied
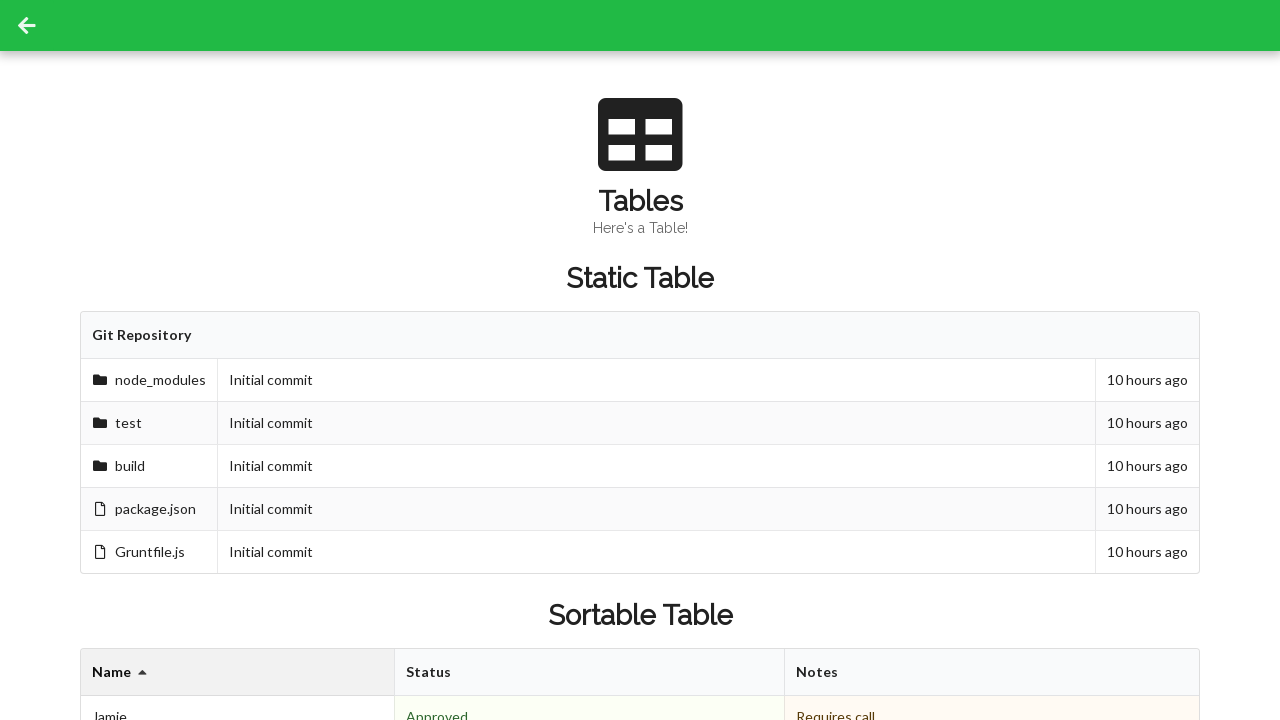

Located table footer cells: 3 cells found
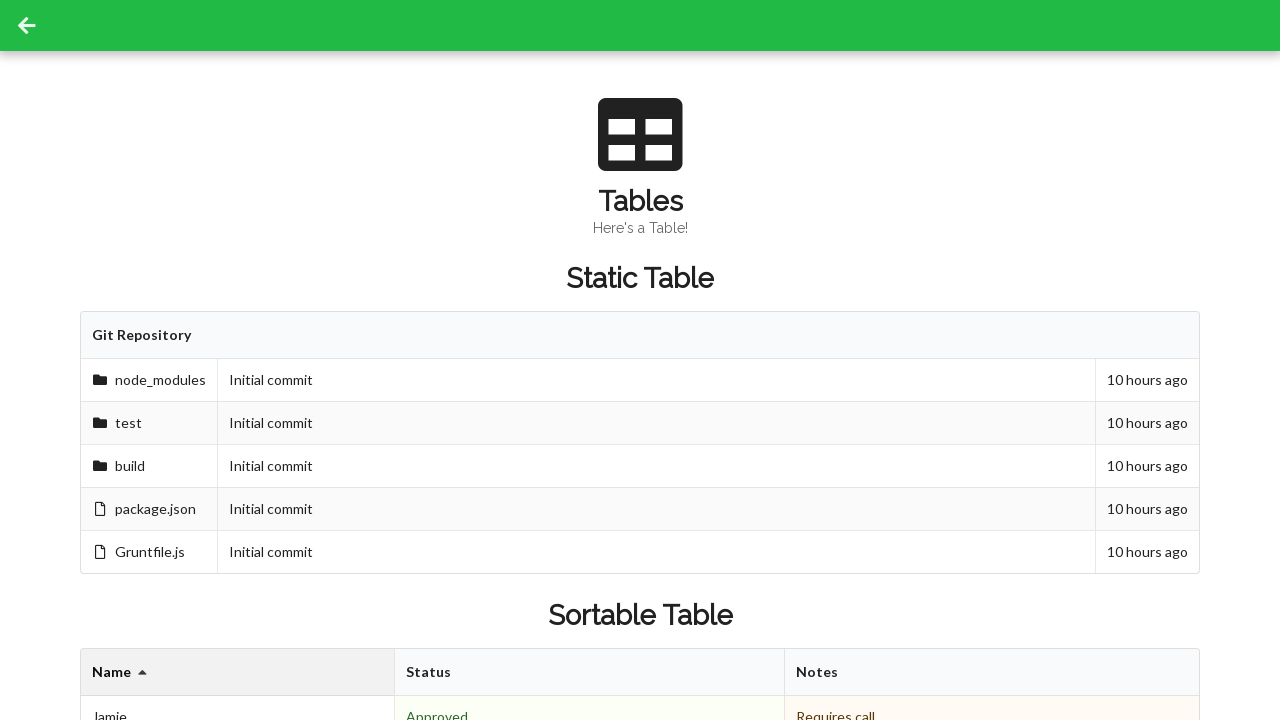

Retrieved footer cell 1 content: 3 People
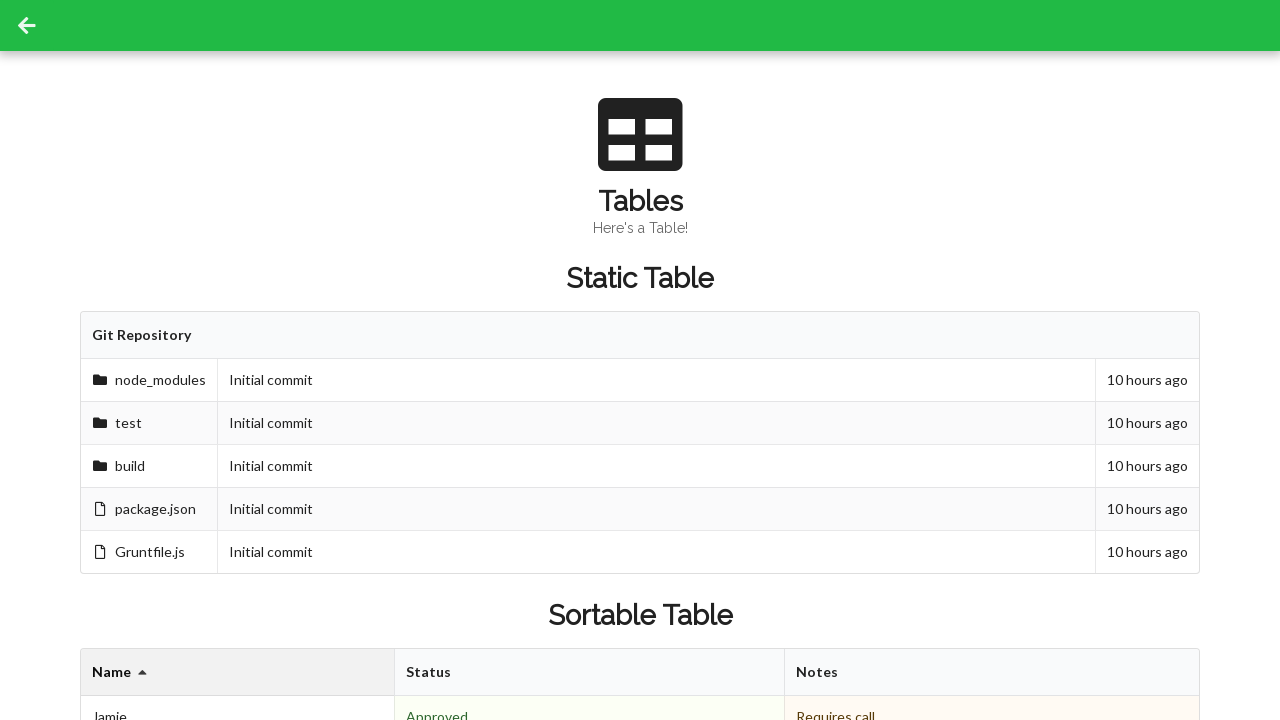

Retrieved footer cell 2 content: 2 Approved
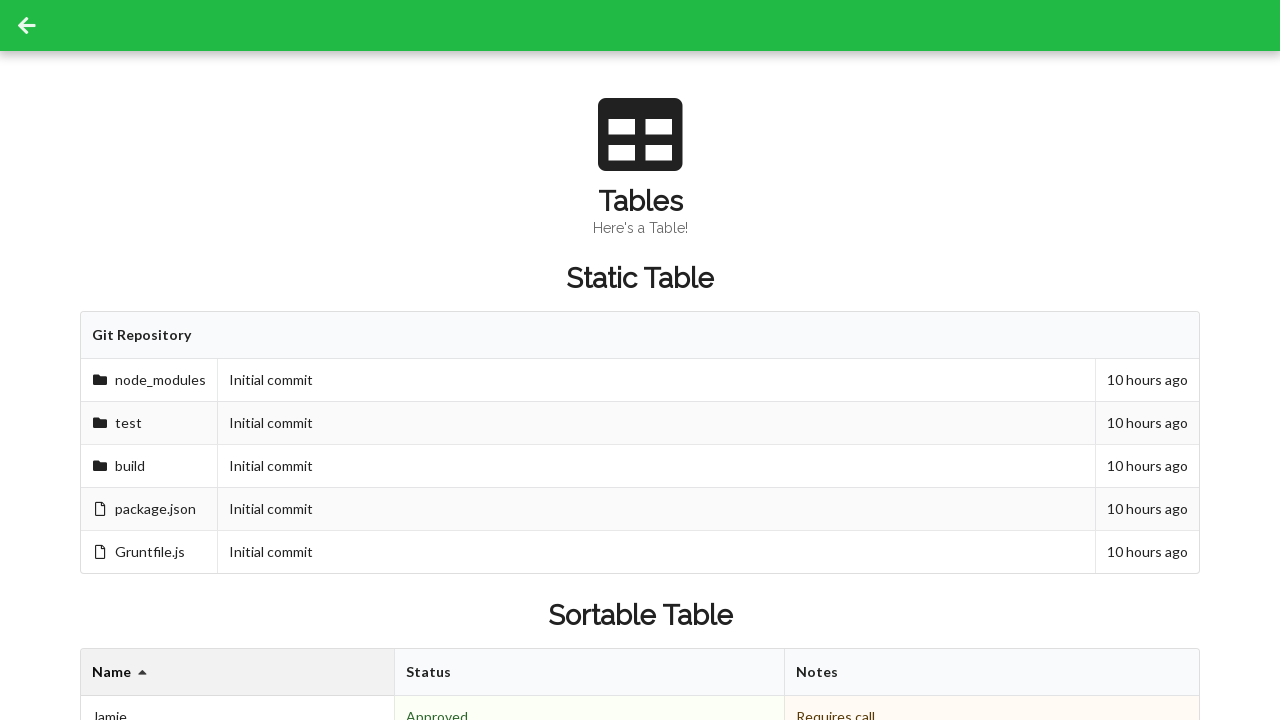

Retrieved footer cell 3 content: 
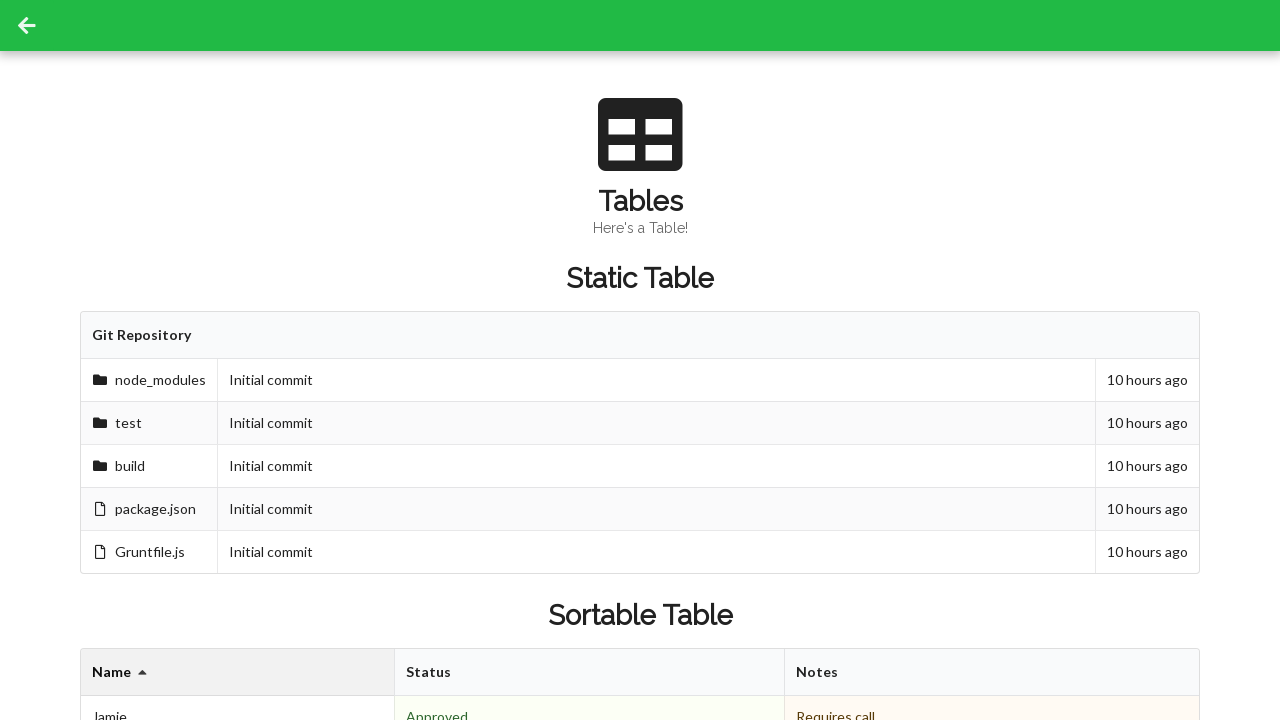

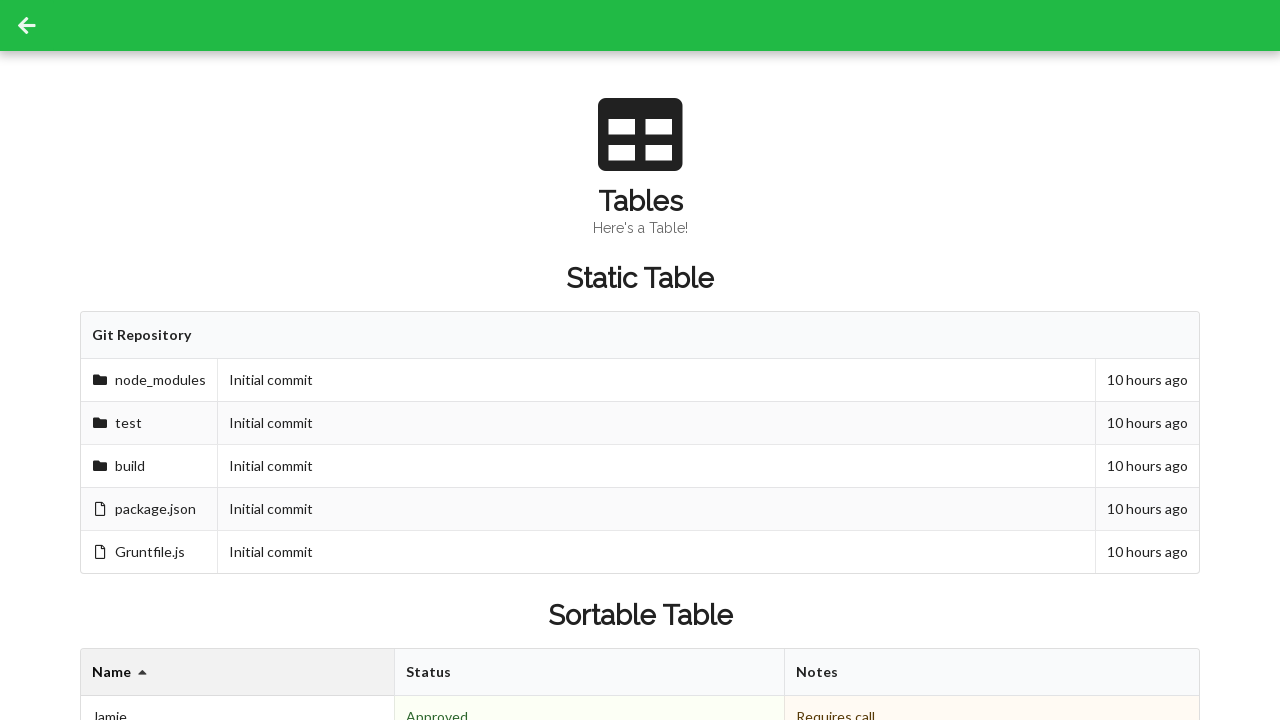